Navigates to the PHP Travels client area page and clicks on the Announcements link in the primary navbar

Starting URL: https://phptravels.org/clientarea.php

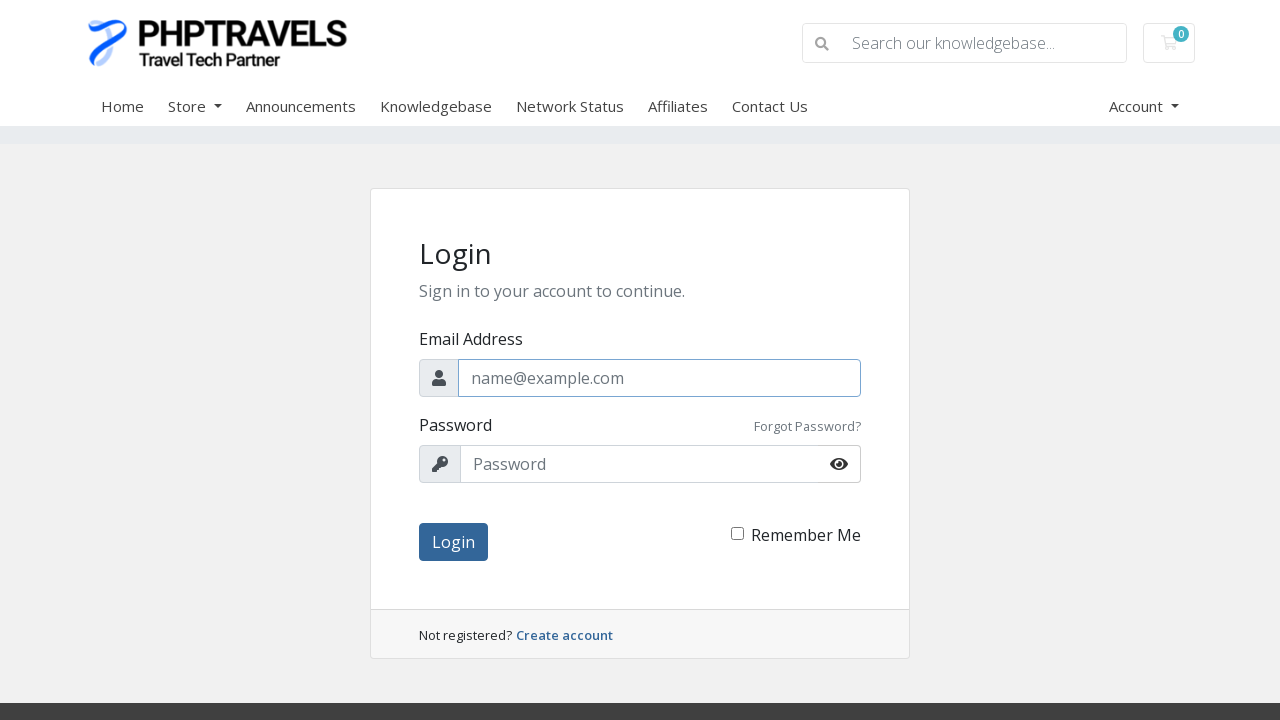

Navigated to PHP Travels client area page
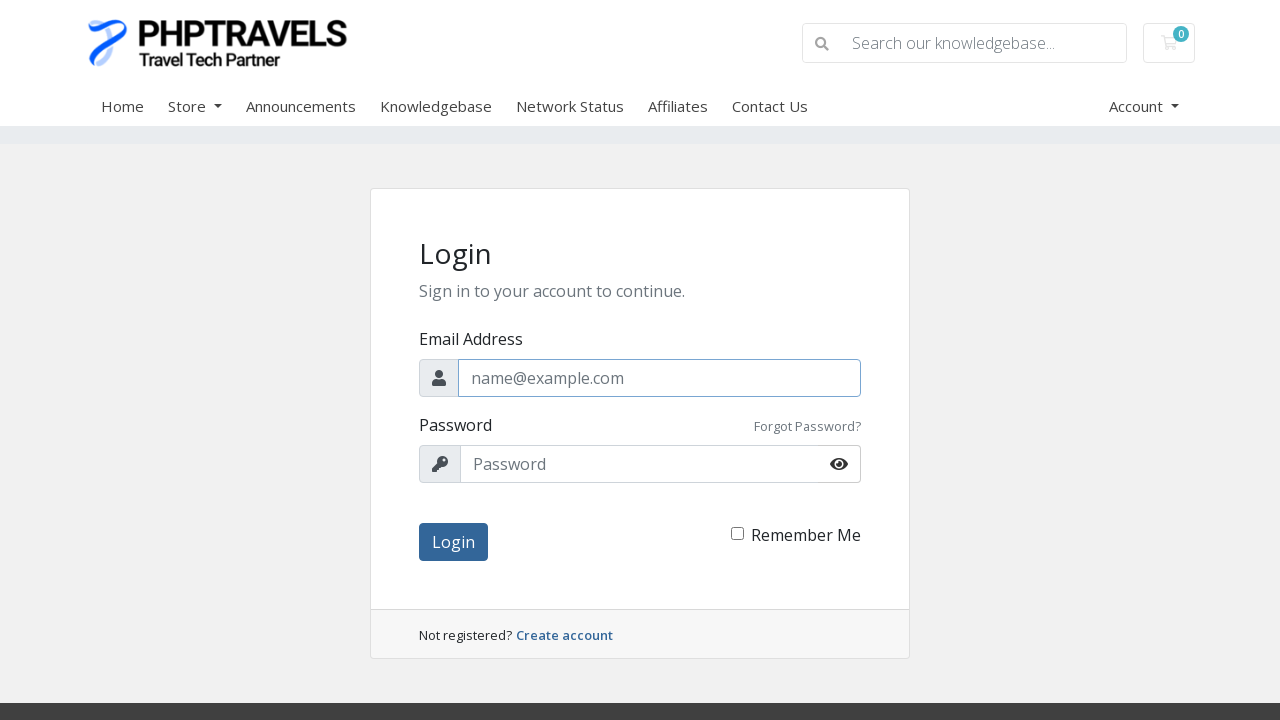

Clicked on the Announcements link in the primary navbar at (313, 106) on #Primary_Navbar-Announcements
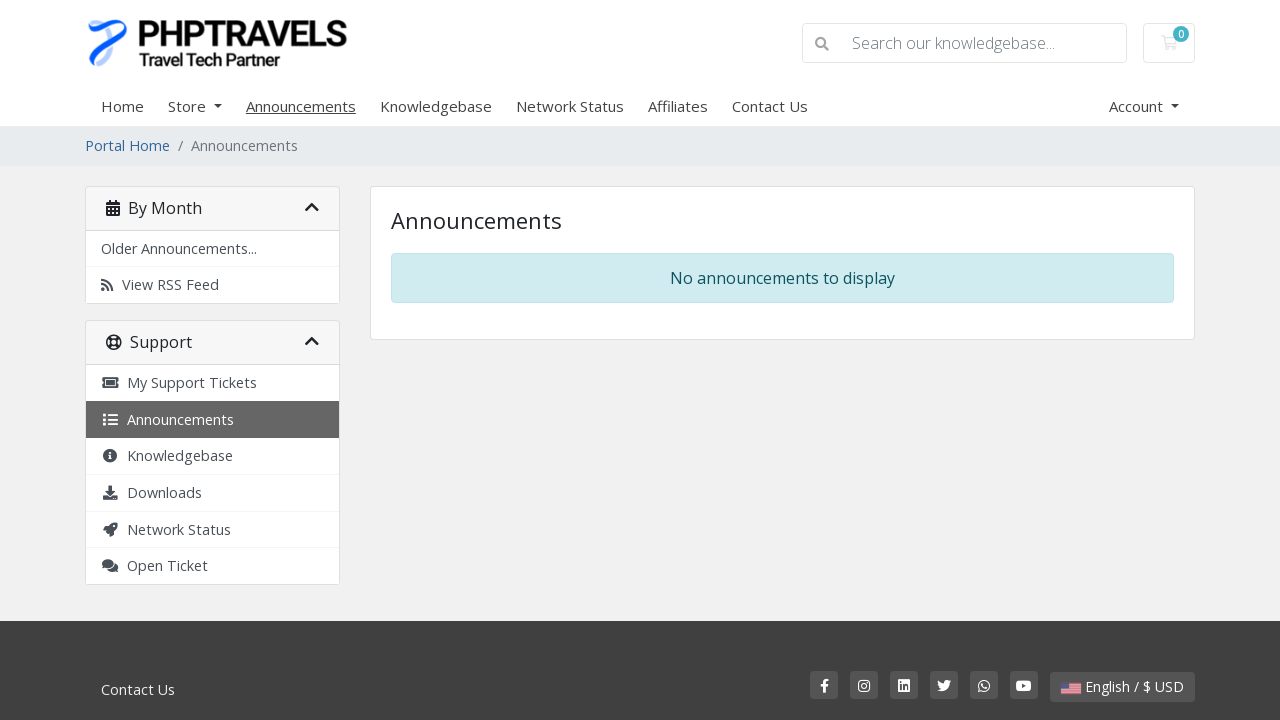

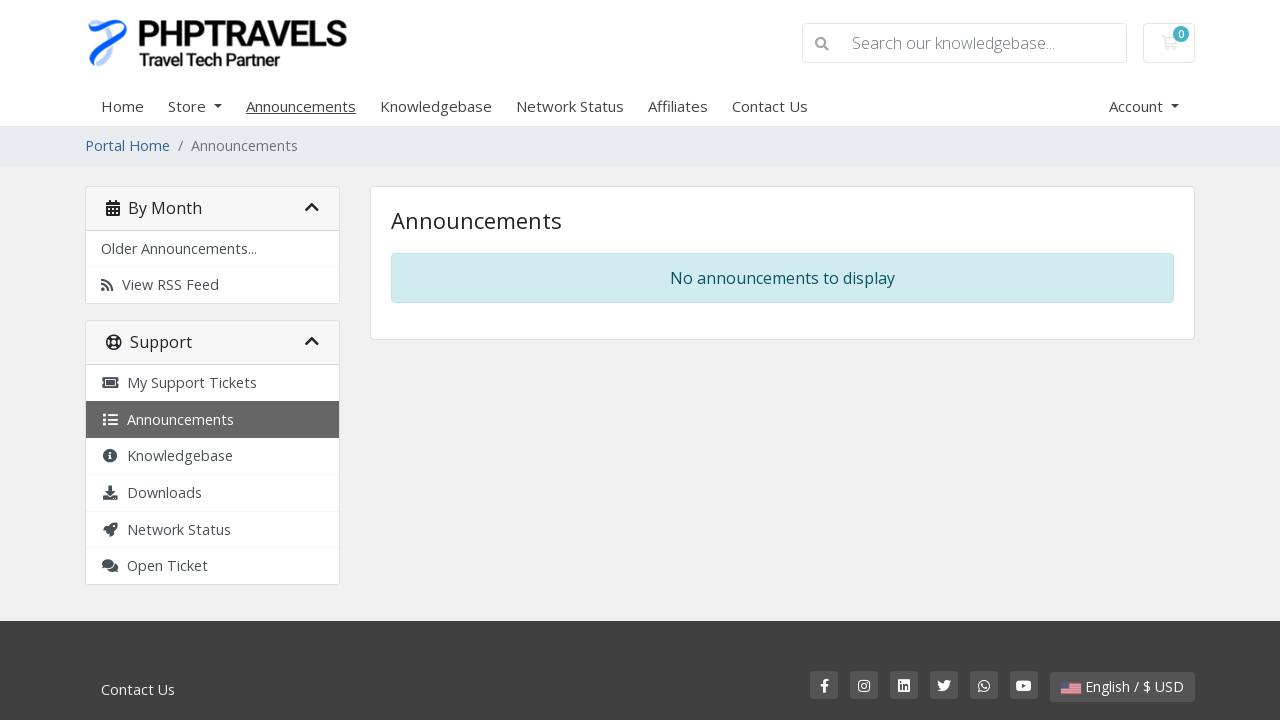